Tests simple alert functionality by clicking a button to trigger an alert and accepting it

Starting URL: https://www.hyrtutorials.com/p/alertsdemo.html

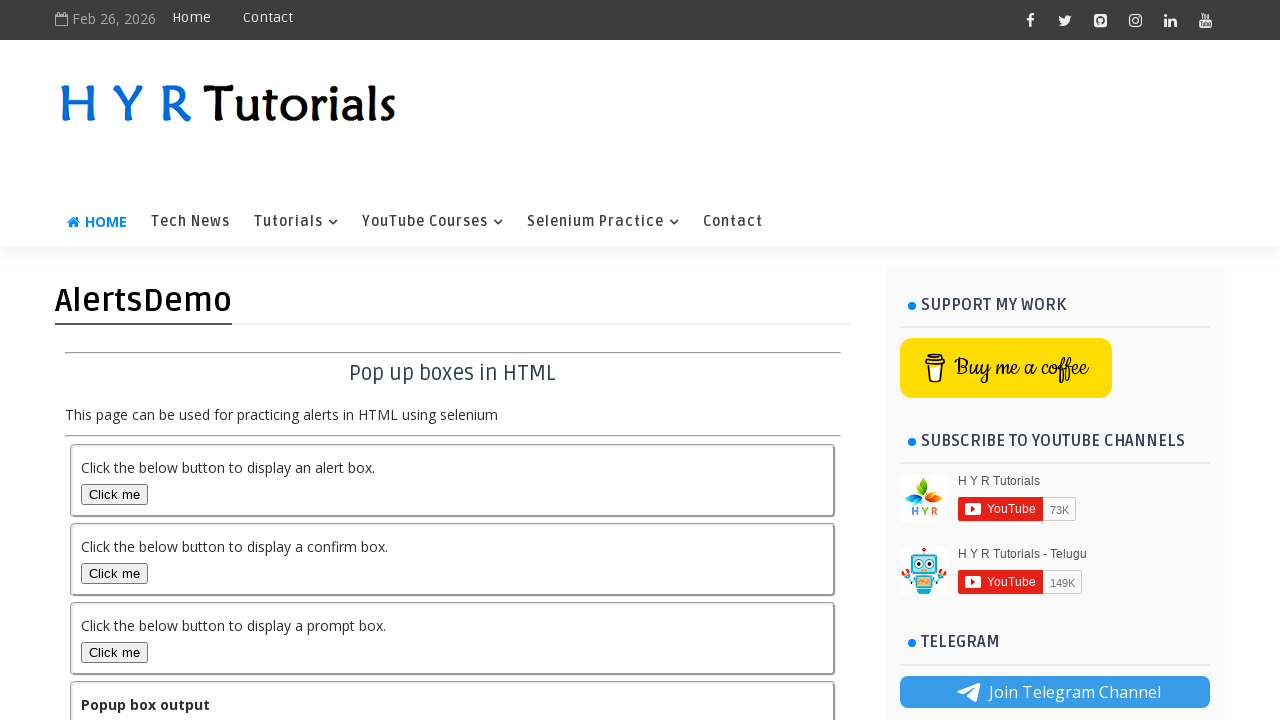

Navigated to alerts demo page
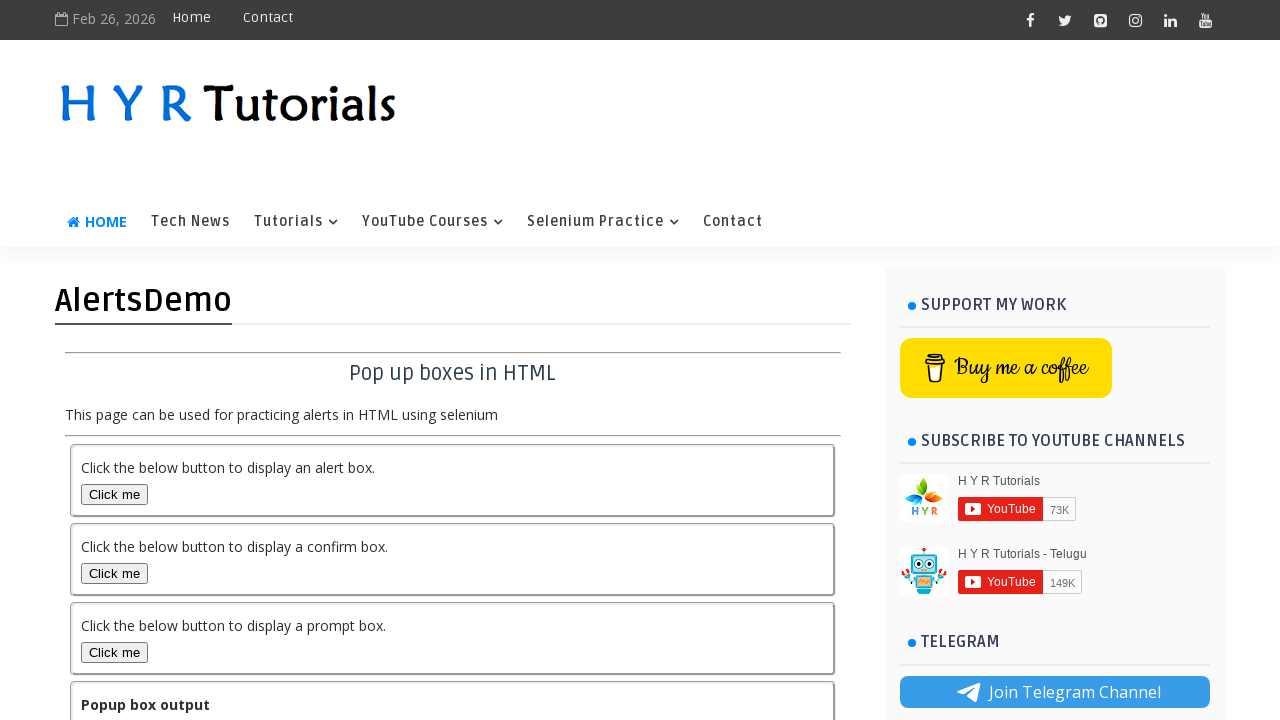

Clicked button to trigger simple alert at (114, 494) on #alertBox
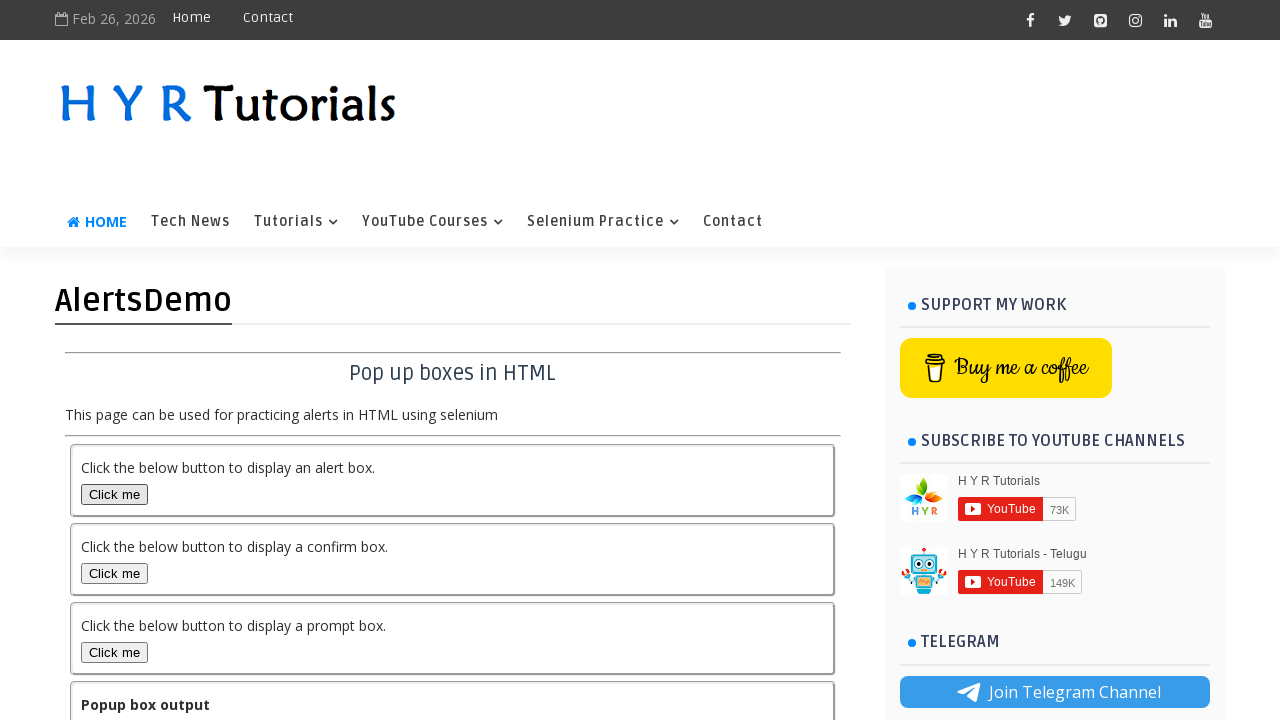

Accepted the alert dialog
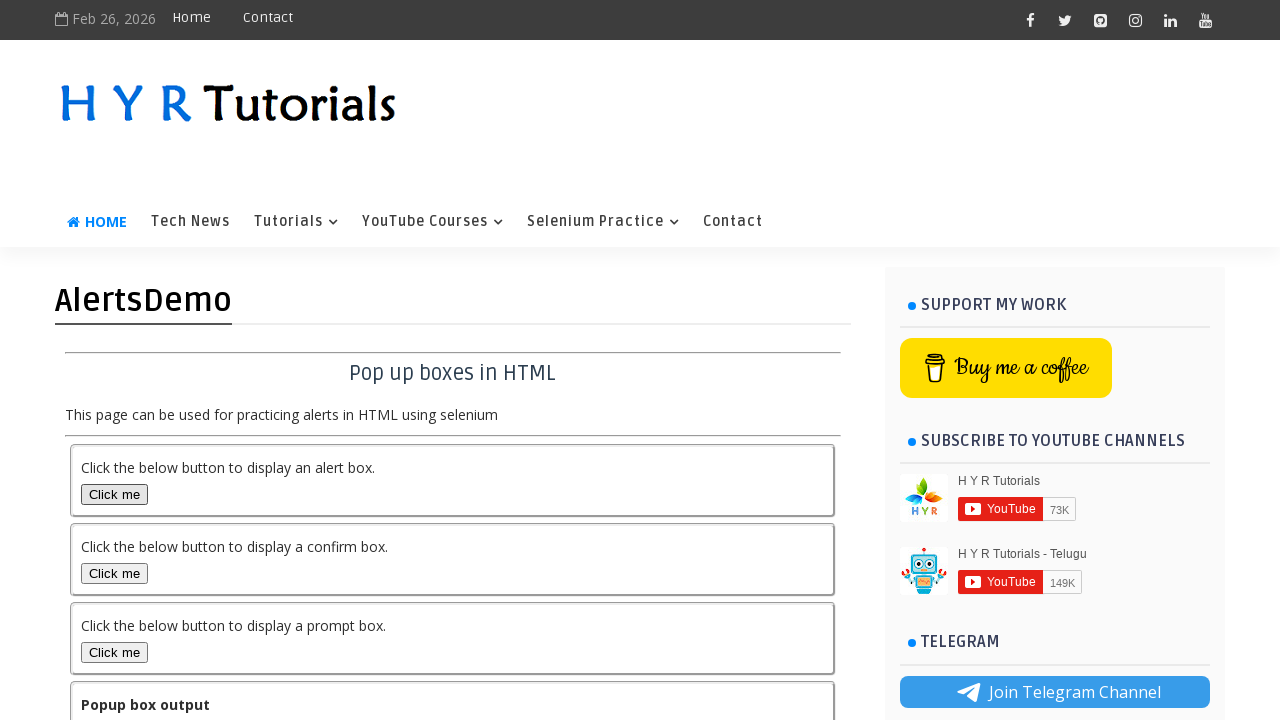

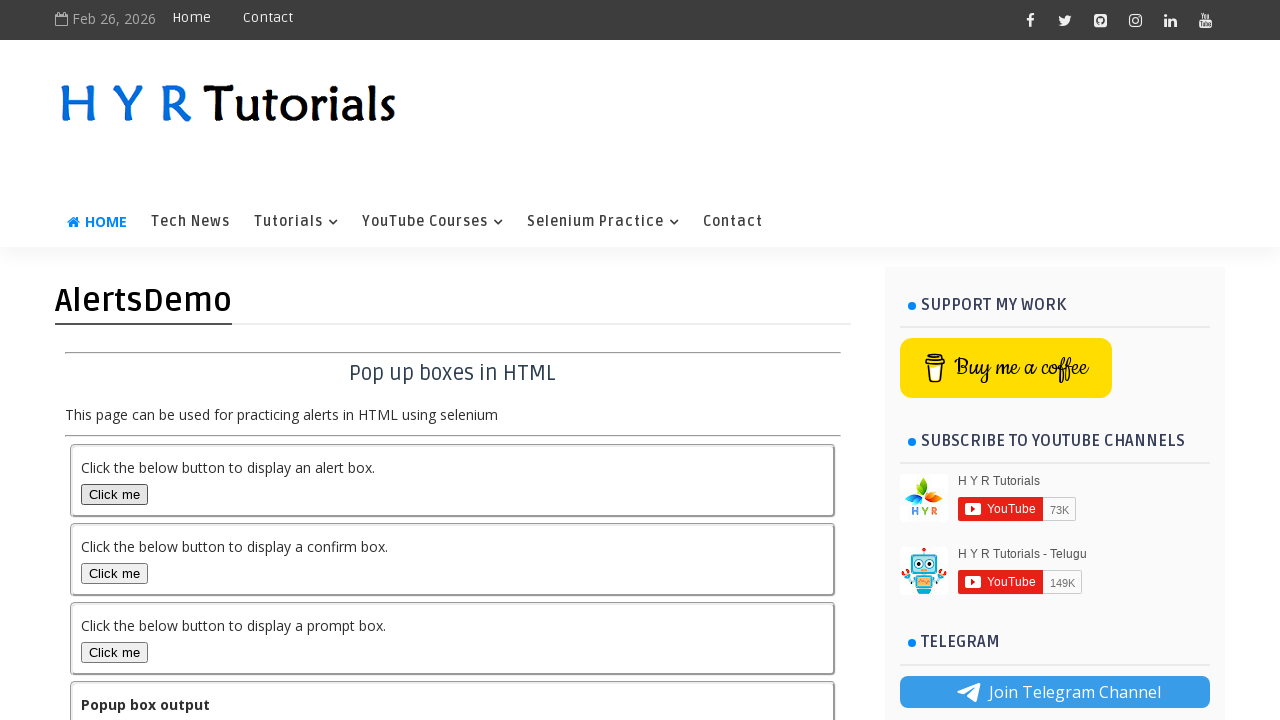